Tests highlighting an element on a page by finding an element by ID and temporarily changing its border style to a red dashed line, then reverting it back after 3 seconds.

Starting URL: http://the-internet.herokuapp.com/large

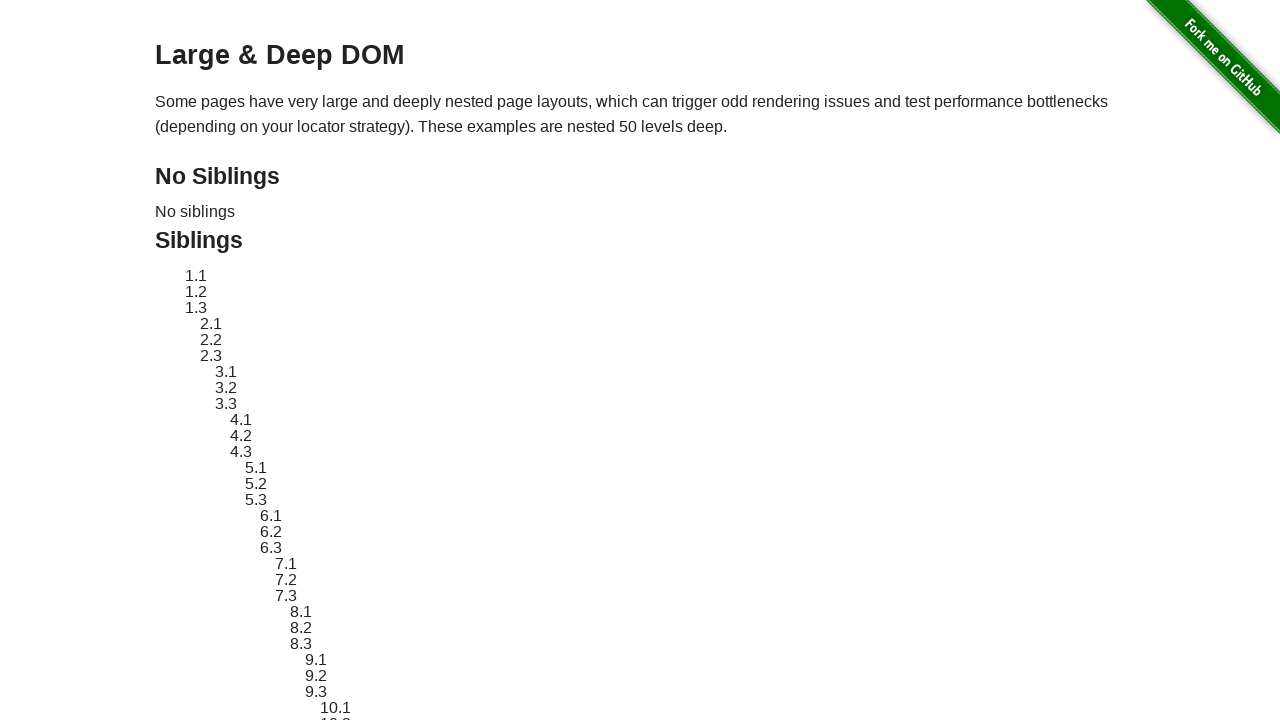

Located element with ID 'sibling-2.3'
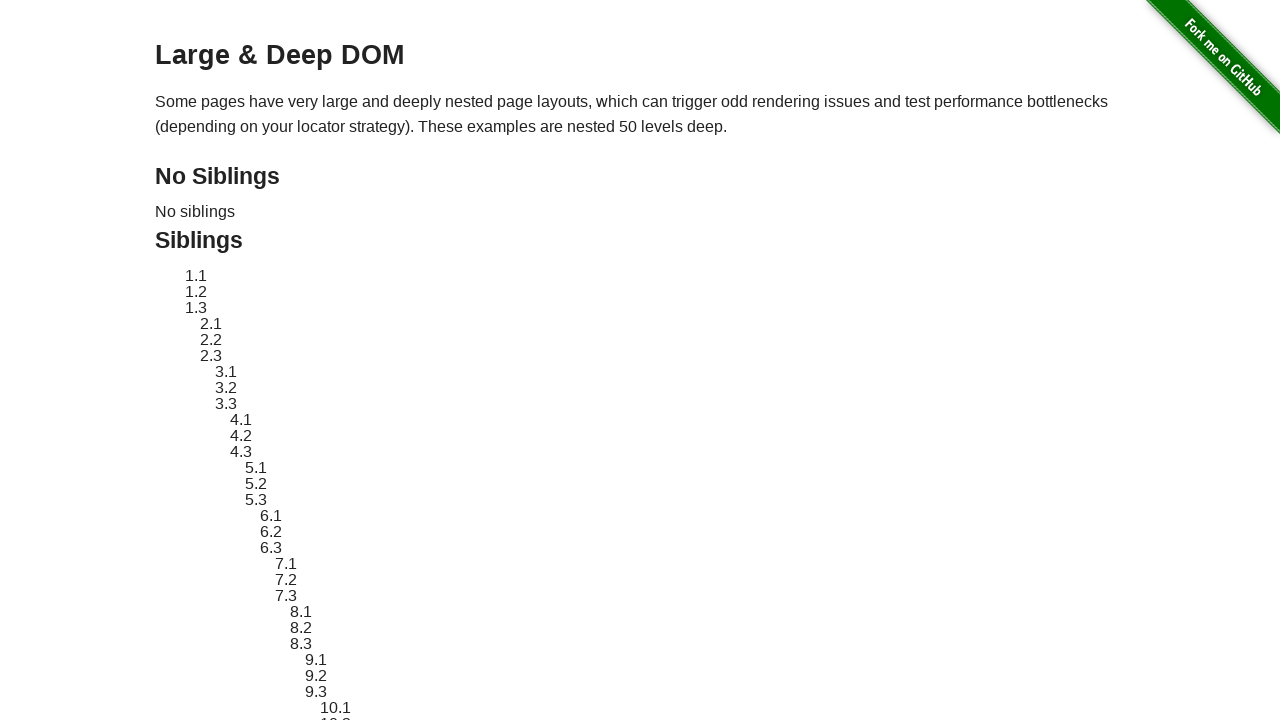

Element became visible
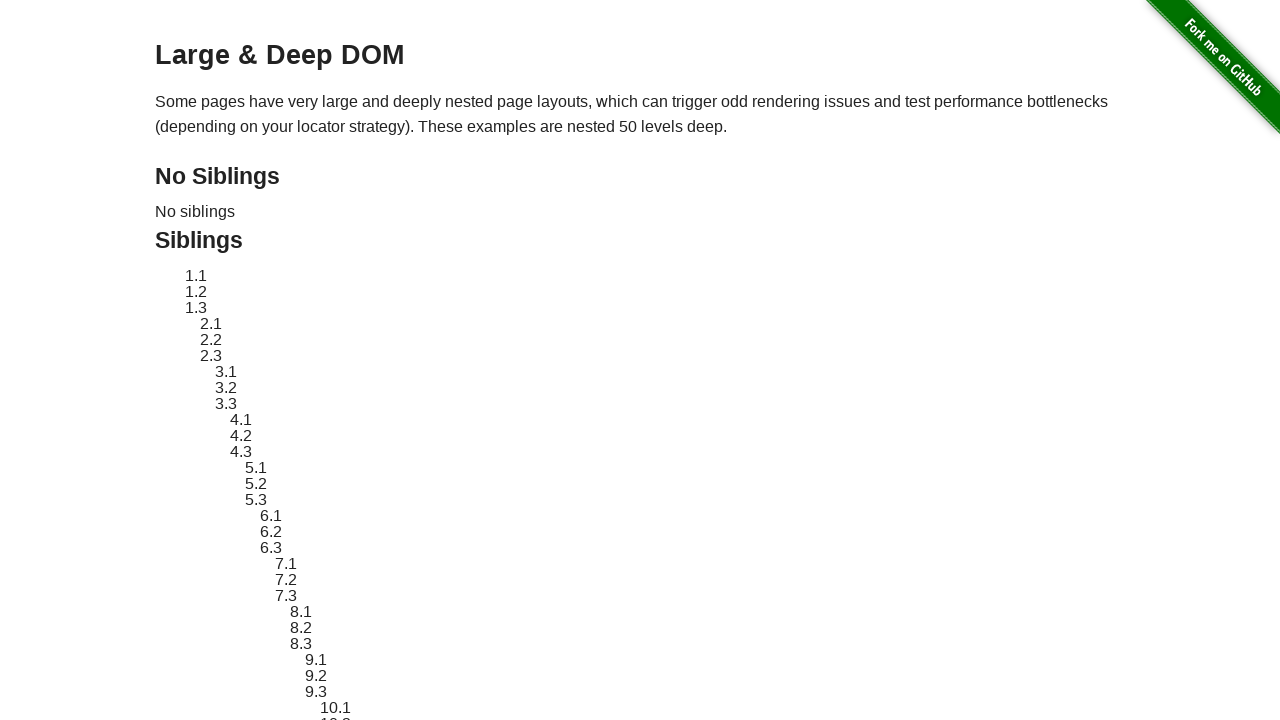

Stored original style attribute
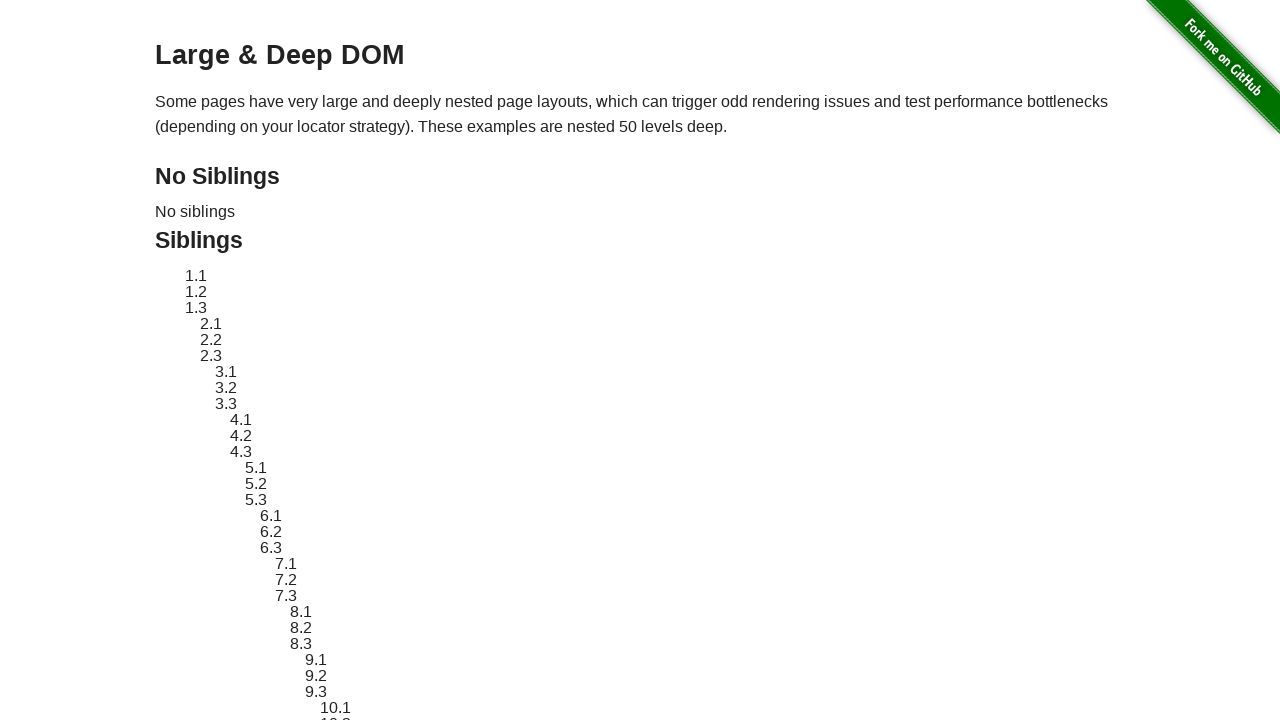

Applied red dashed border highlight to element
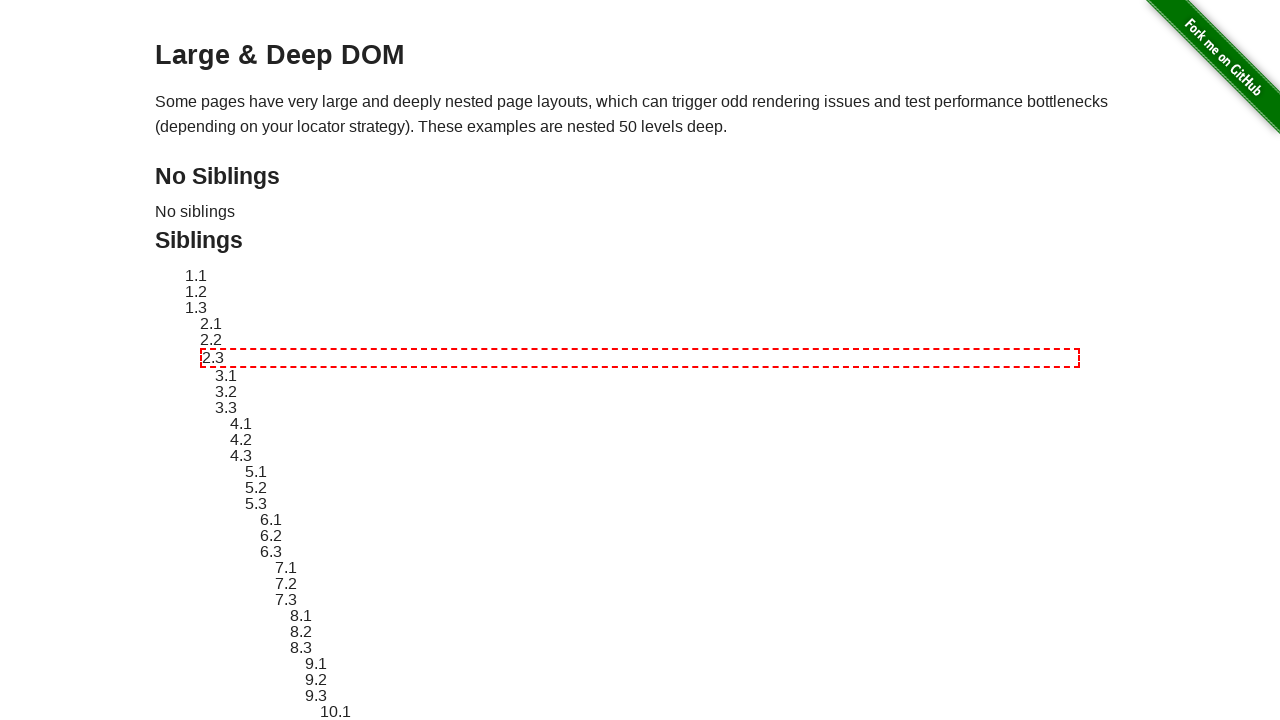

Waited 3 seconds to display highlight
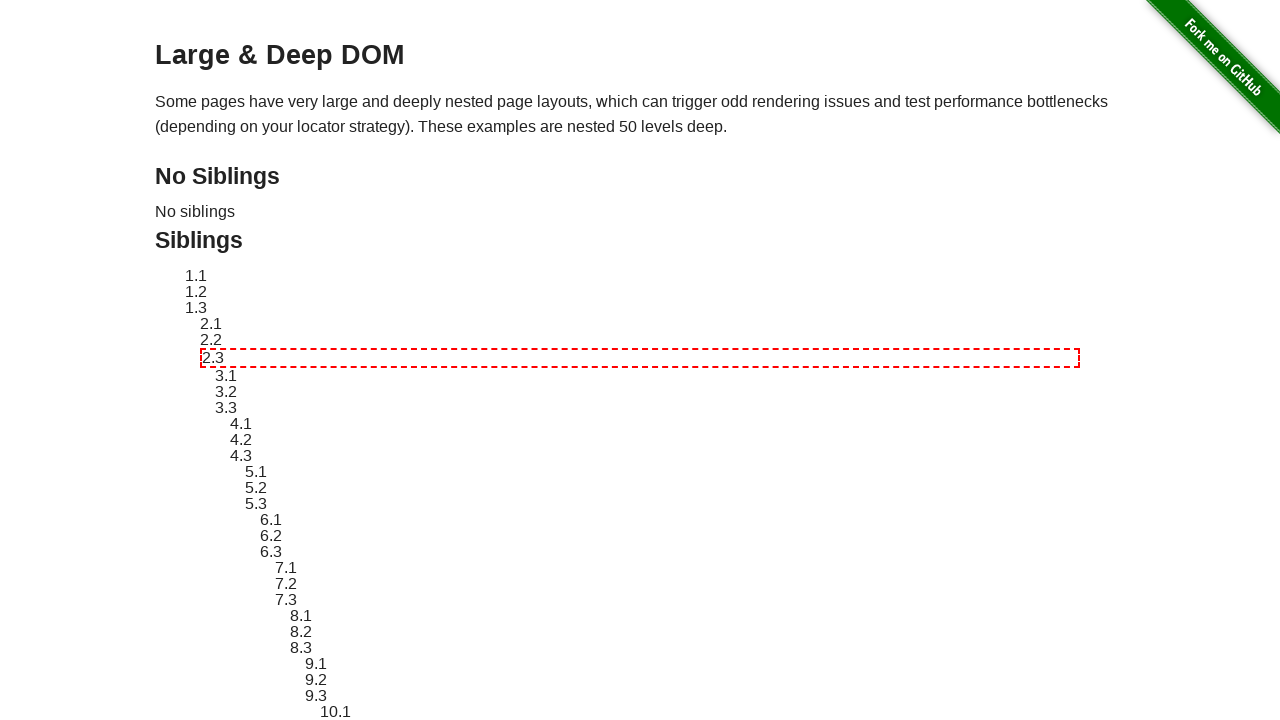

Reverted element style back to original
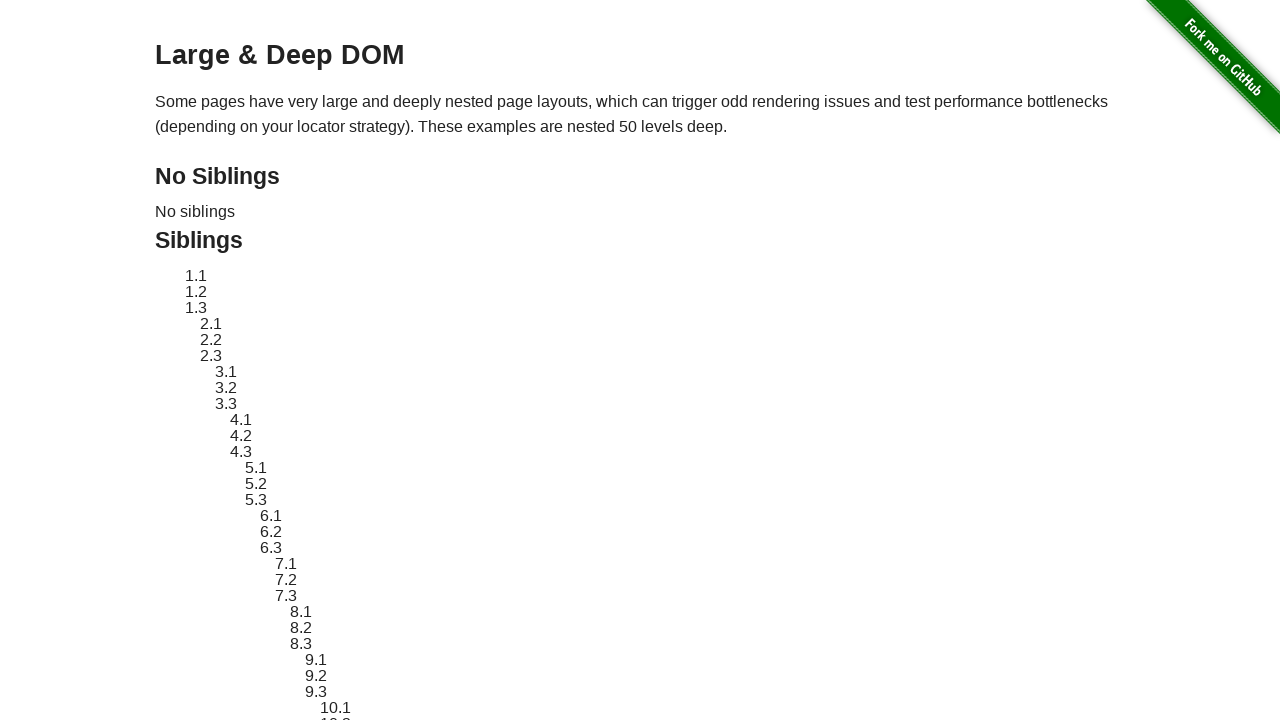

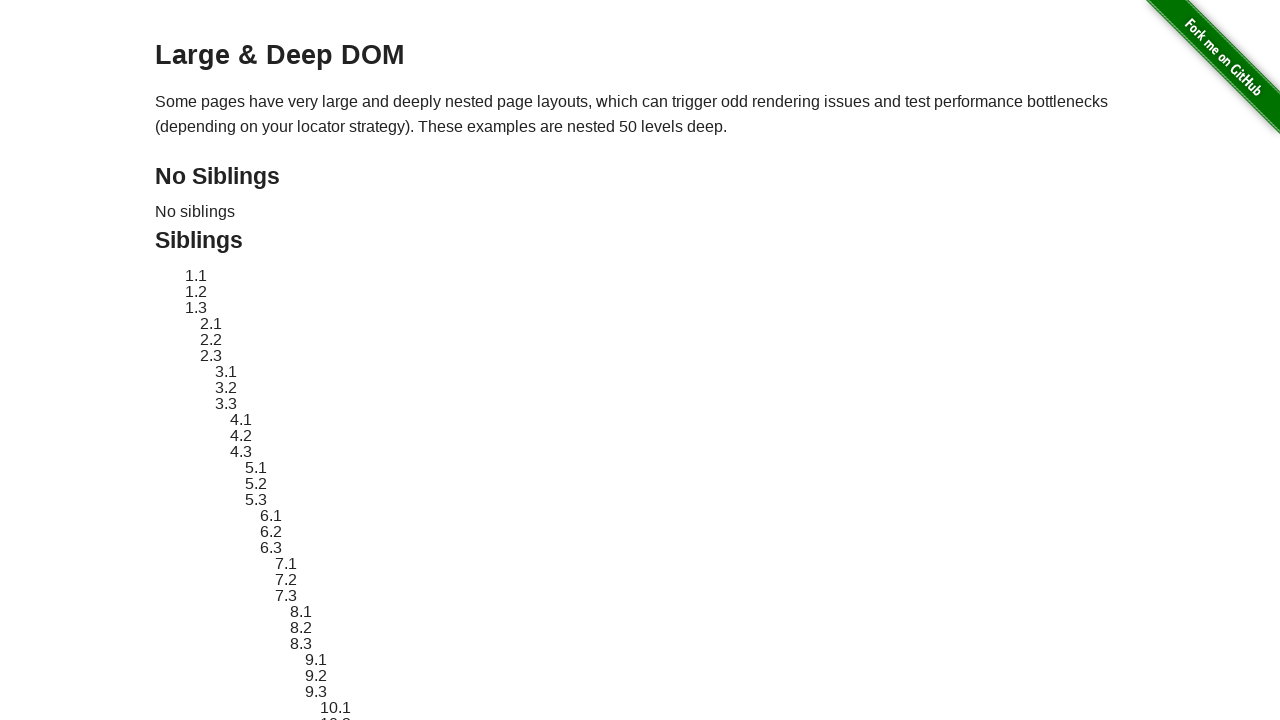